Tests clicking a JavaScript alert button, accepting the alert, and verifying the success message is displayed

Starting URL: https://the-internet.herokuapp.com/javascript_alerts

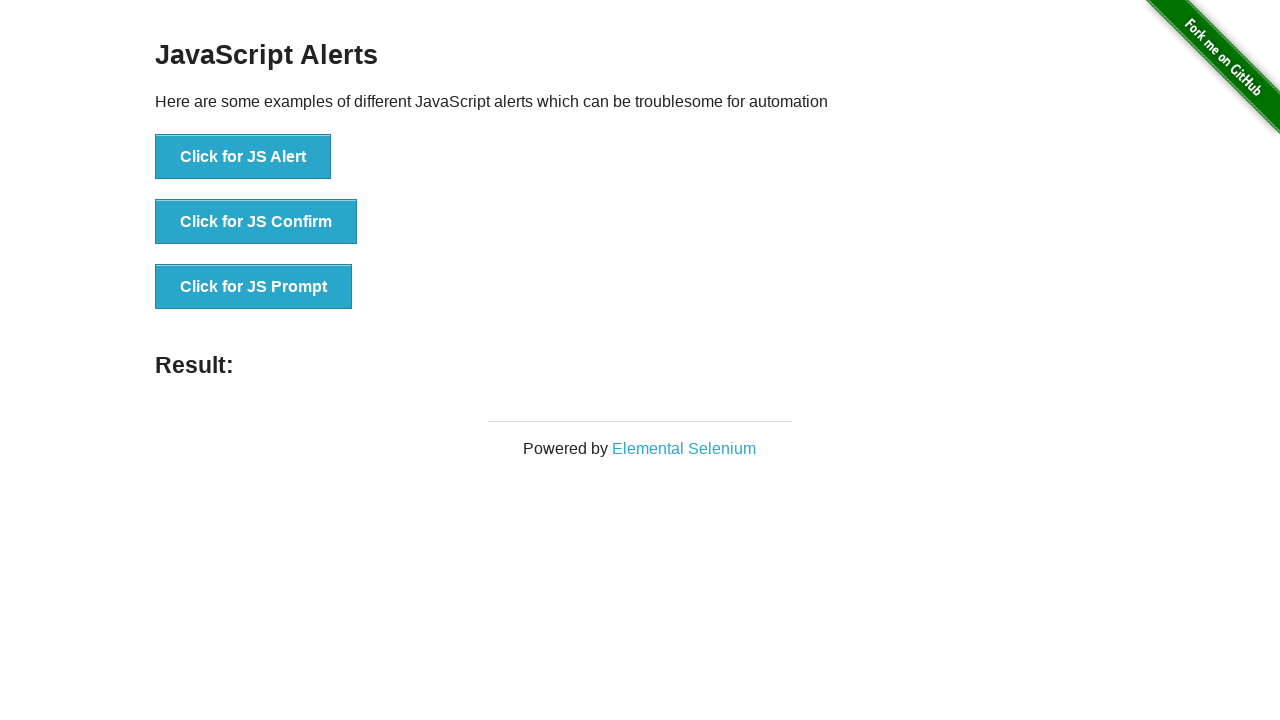

Clicked the JavaScript alert button at (243, 157) on xpath=//button[text()='Click for JS Alert']
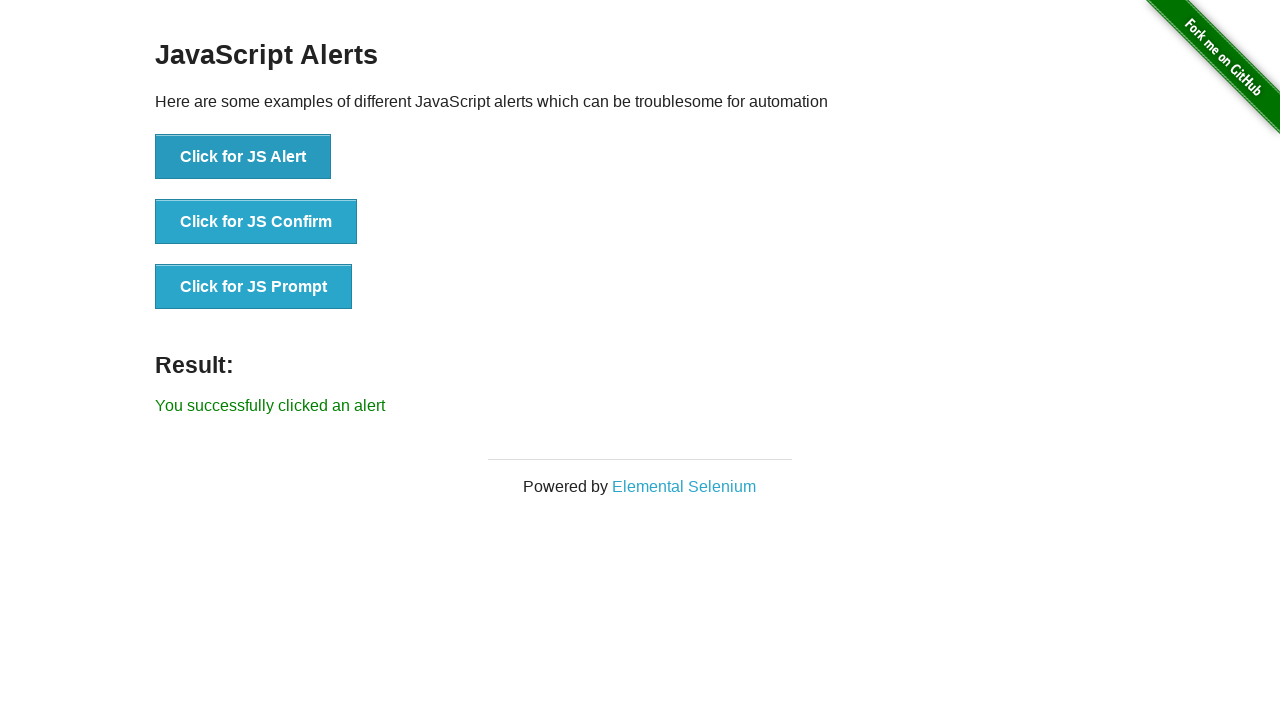

Set up dialog handler to accept alerts
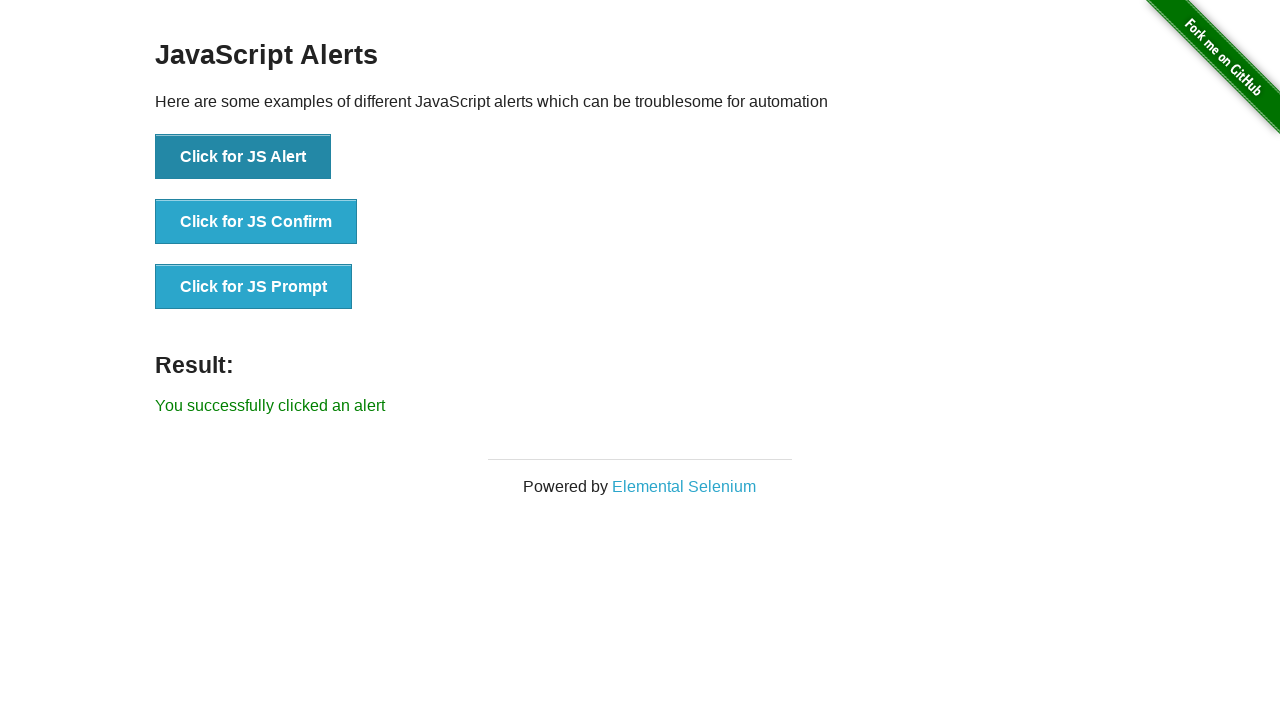

Success message element loaded
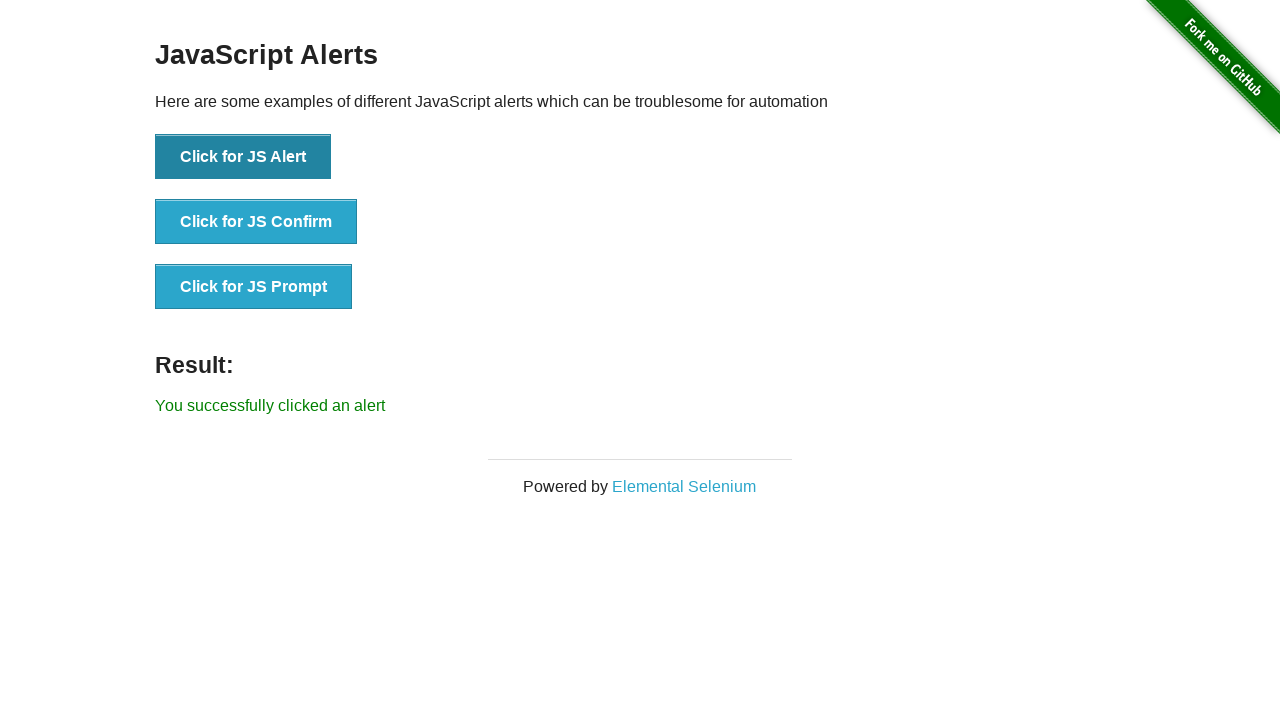

Retrieved success message text content
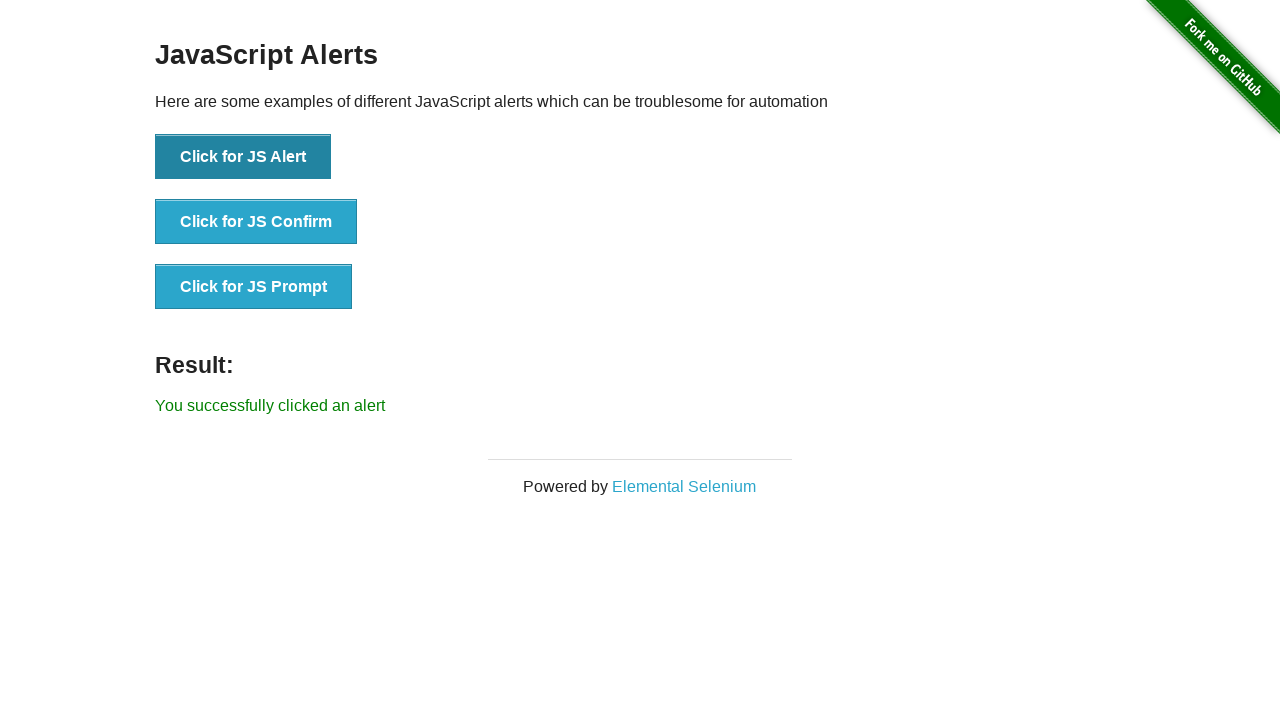

Verified success message contains expected text 'You successfully clicked an alert'
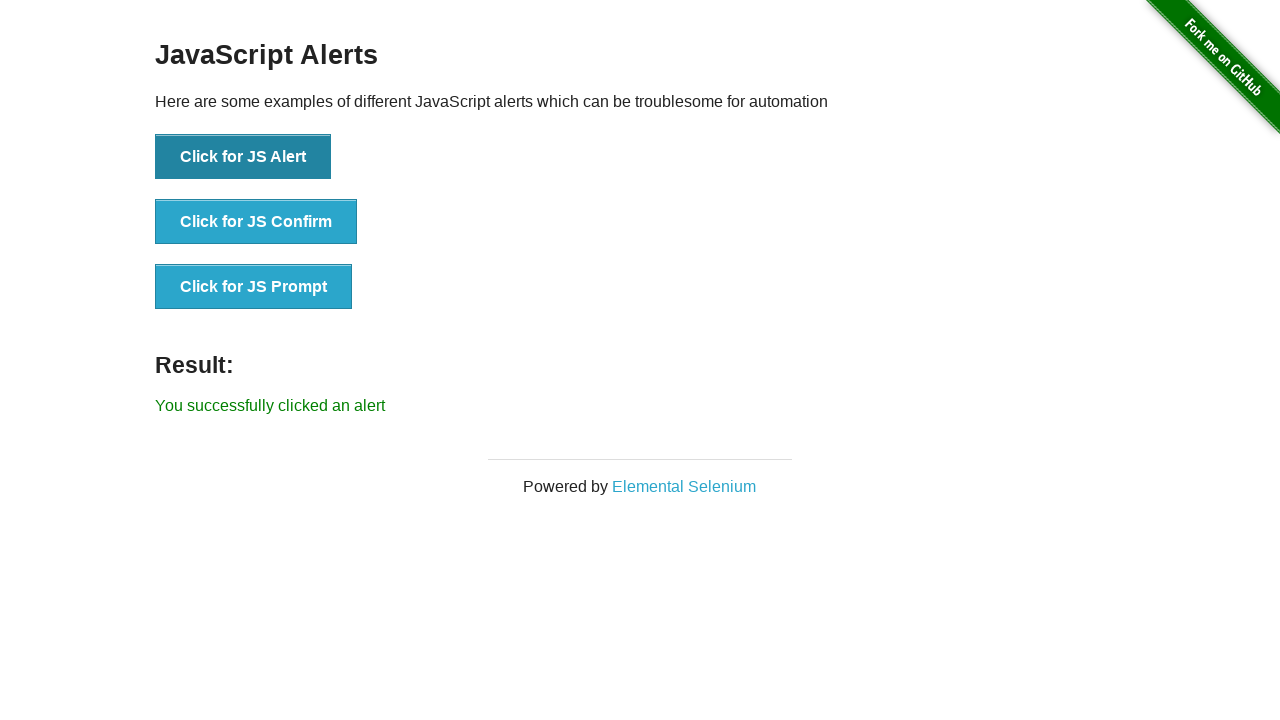

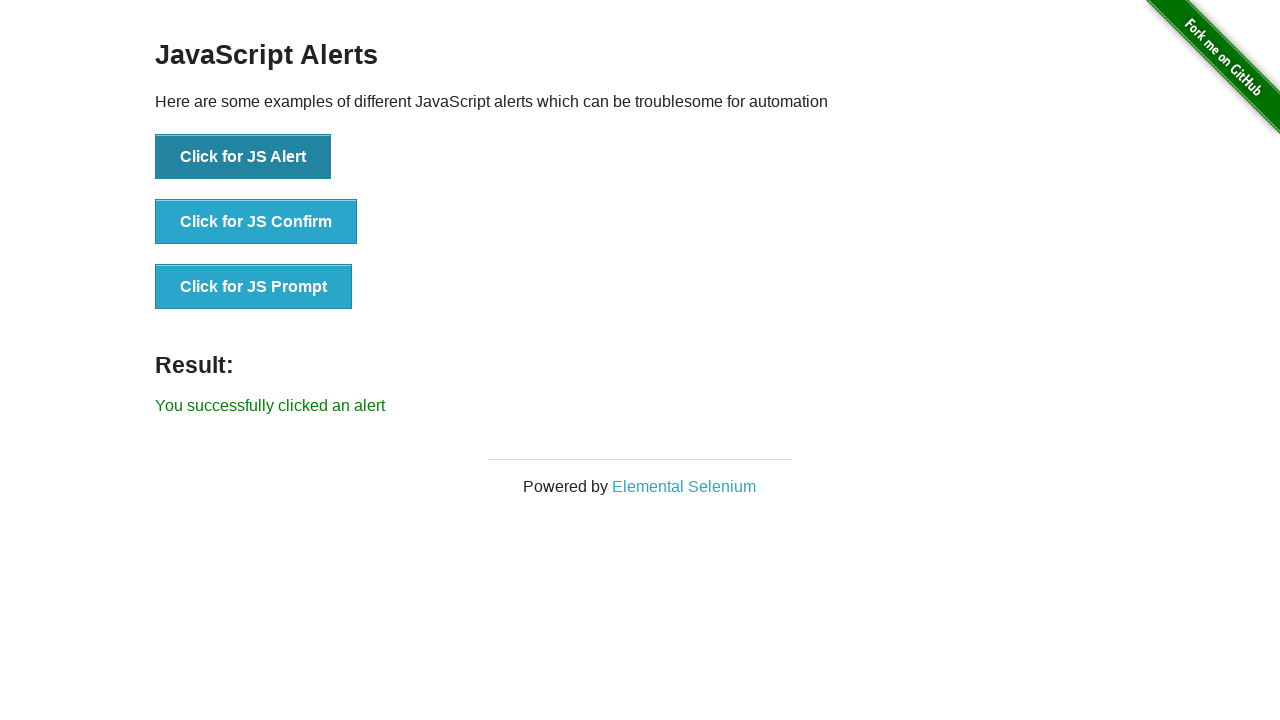